Solves a math problem on the page by reading a value, calculating the result, and submitting the answer along with checkbox selections

Starting URL: http://suninjuly.github.io/math.html

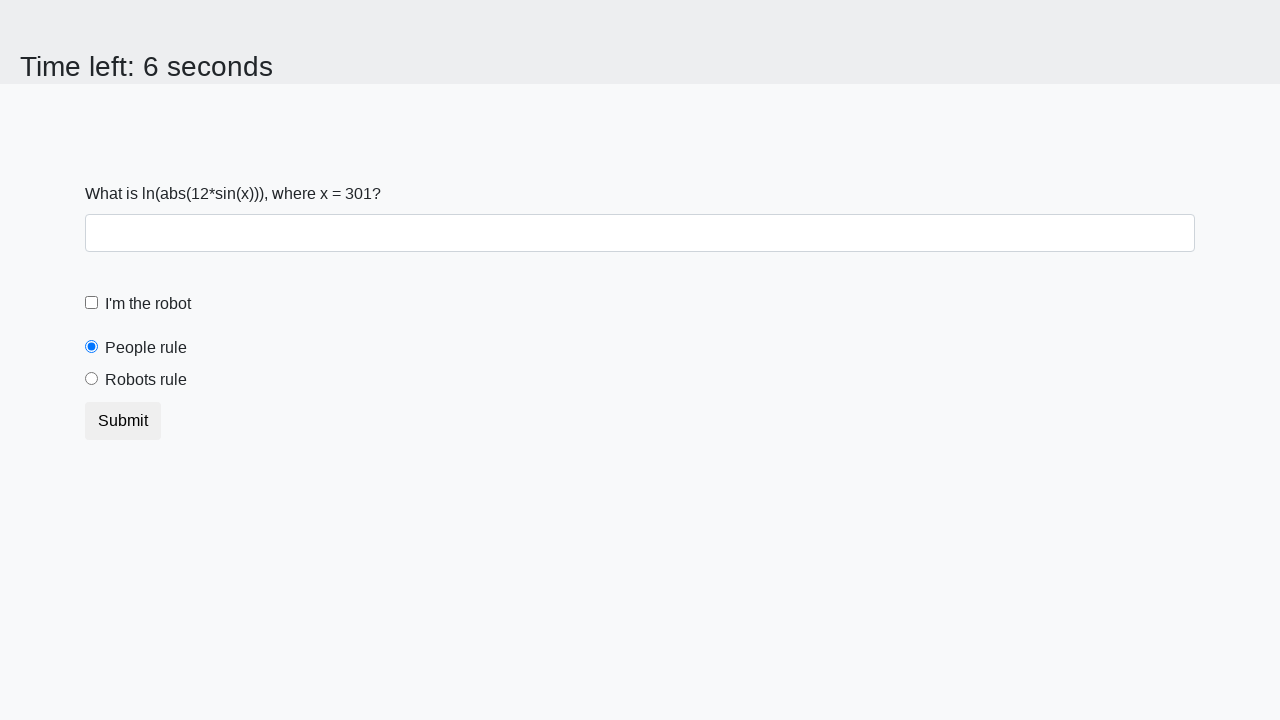

Retrieved value from #input_value element
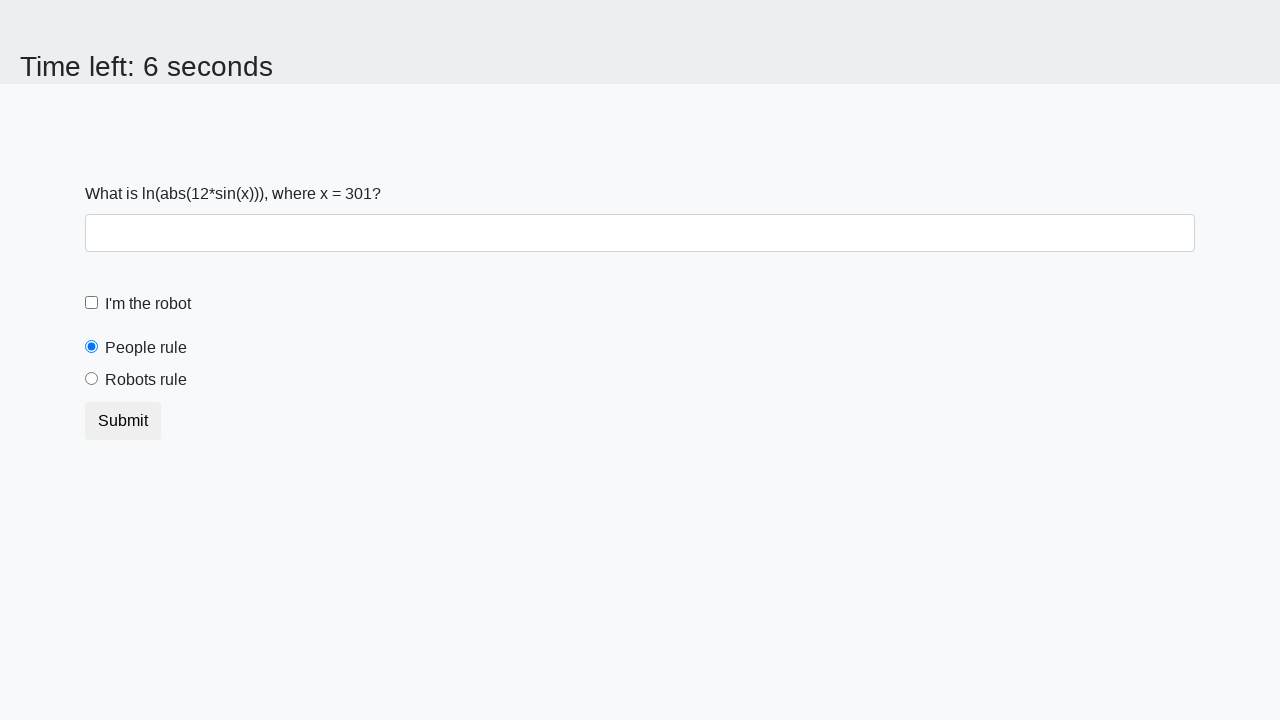

Calculated math formula result: log(abs(12*sin(x)))
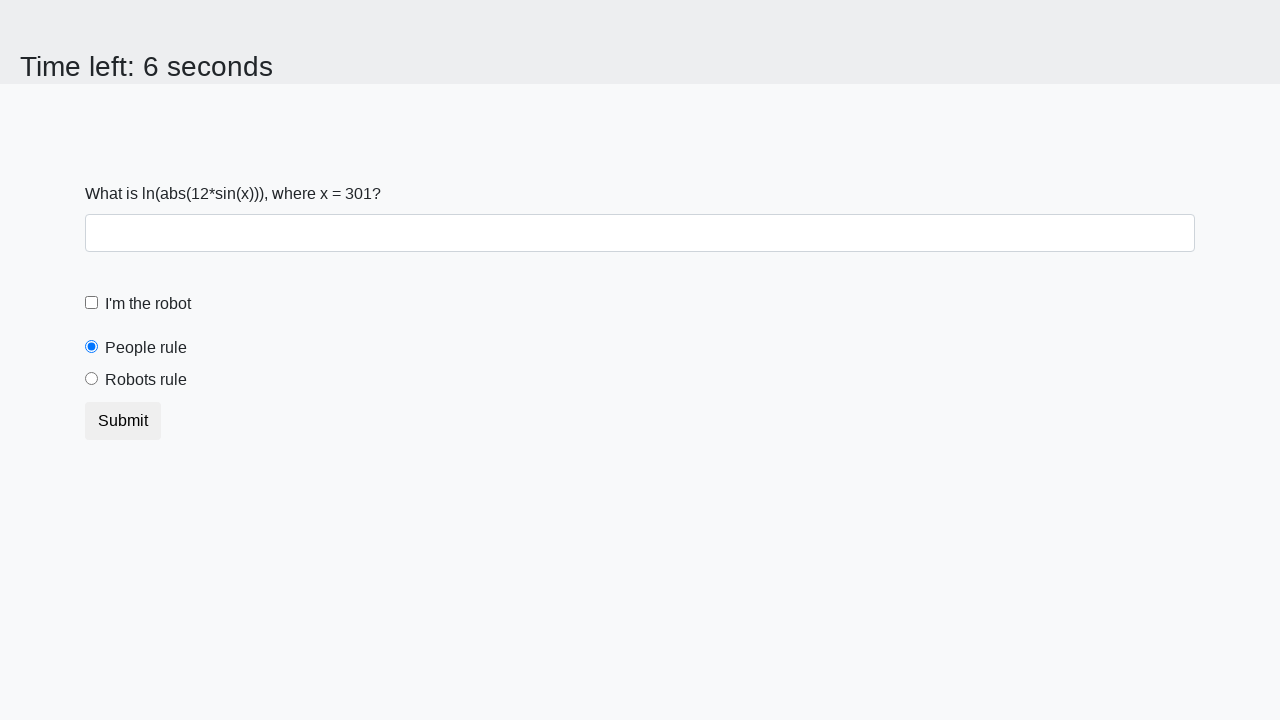

Filled answer field with calculated result on #answer
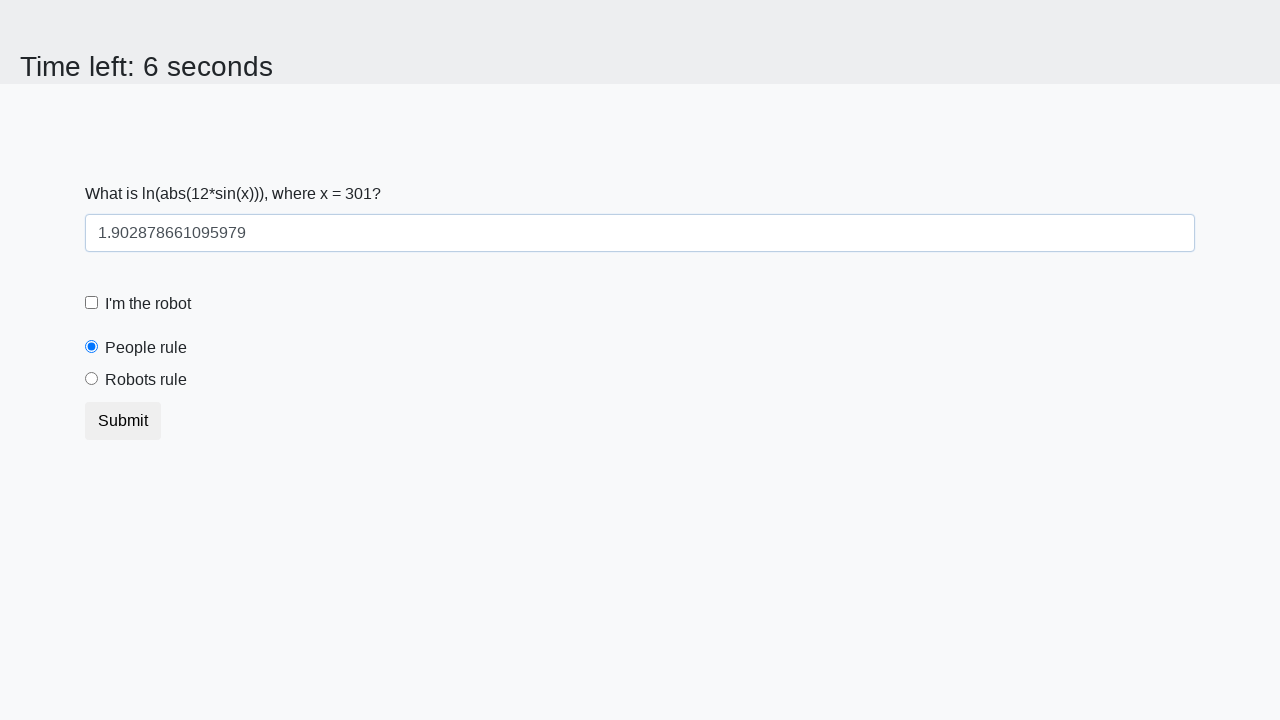

Clicked robot checkbox at (92, 303) on #robotCheckbox
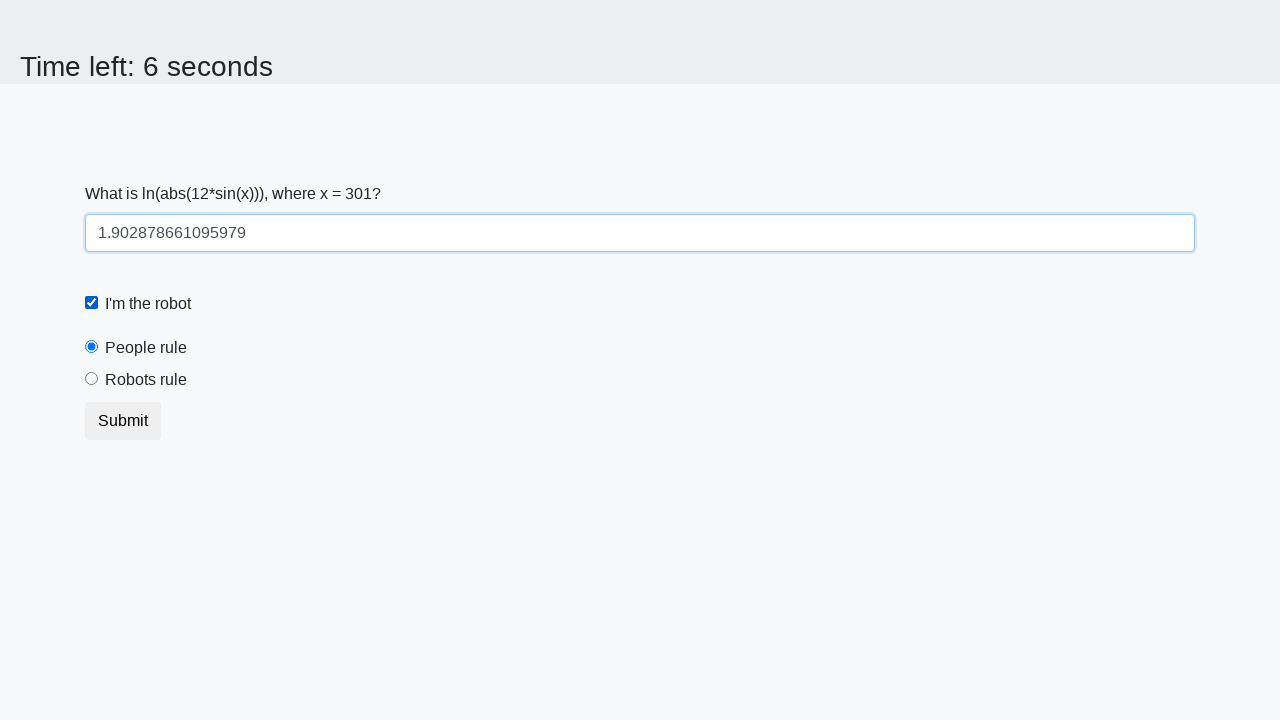

Clicked robots rule radio button at (92, 379) on #robotsRule
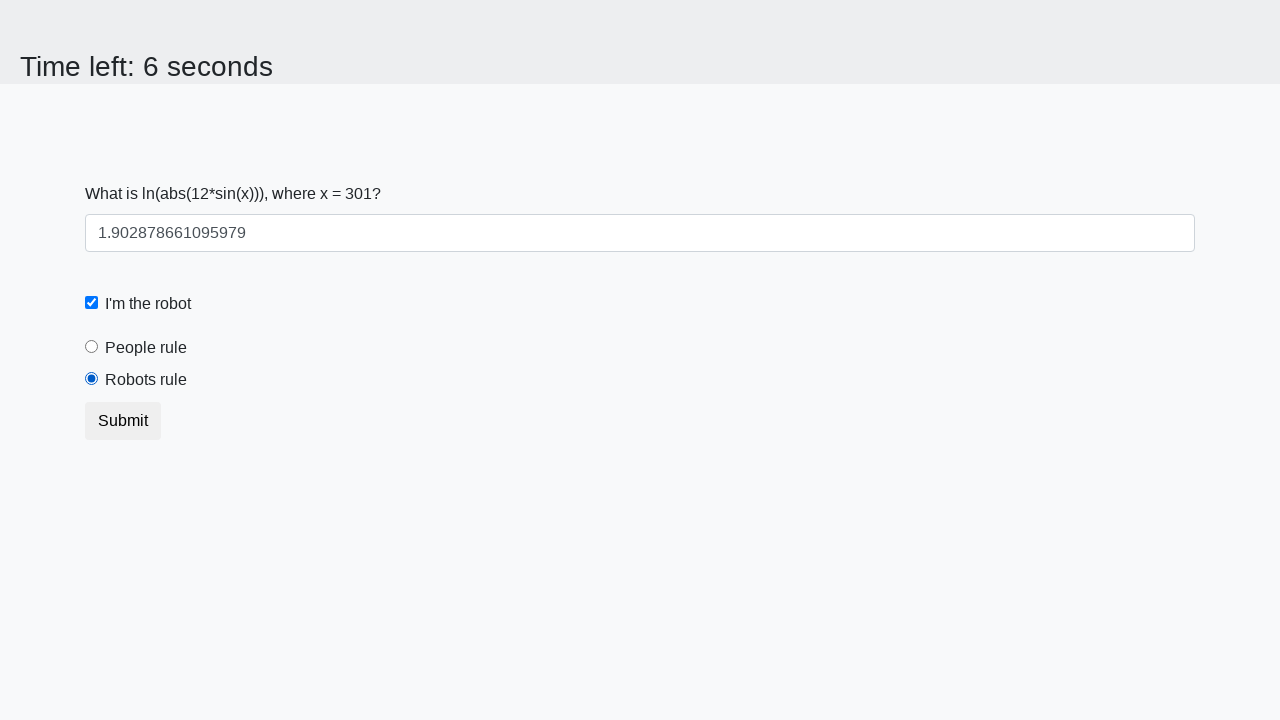

Clicked submit button to submit form at (123, 421) on .btn-default
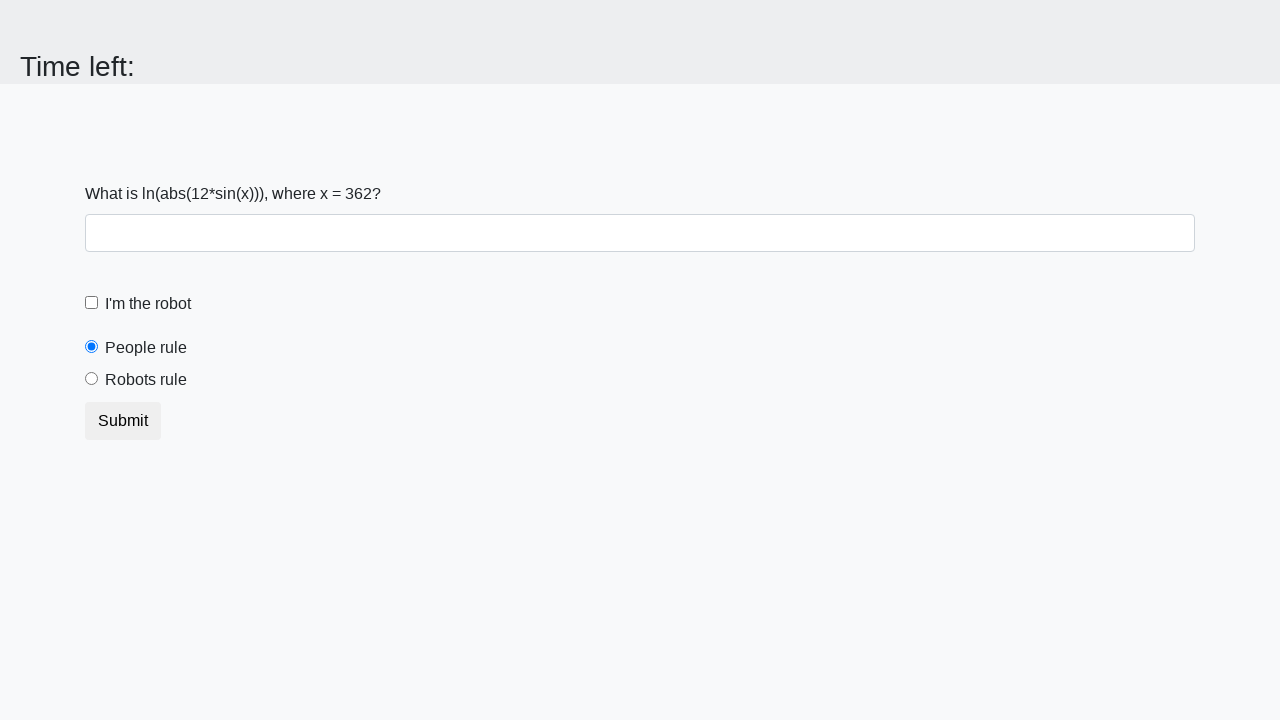

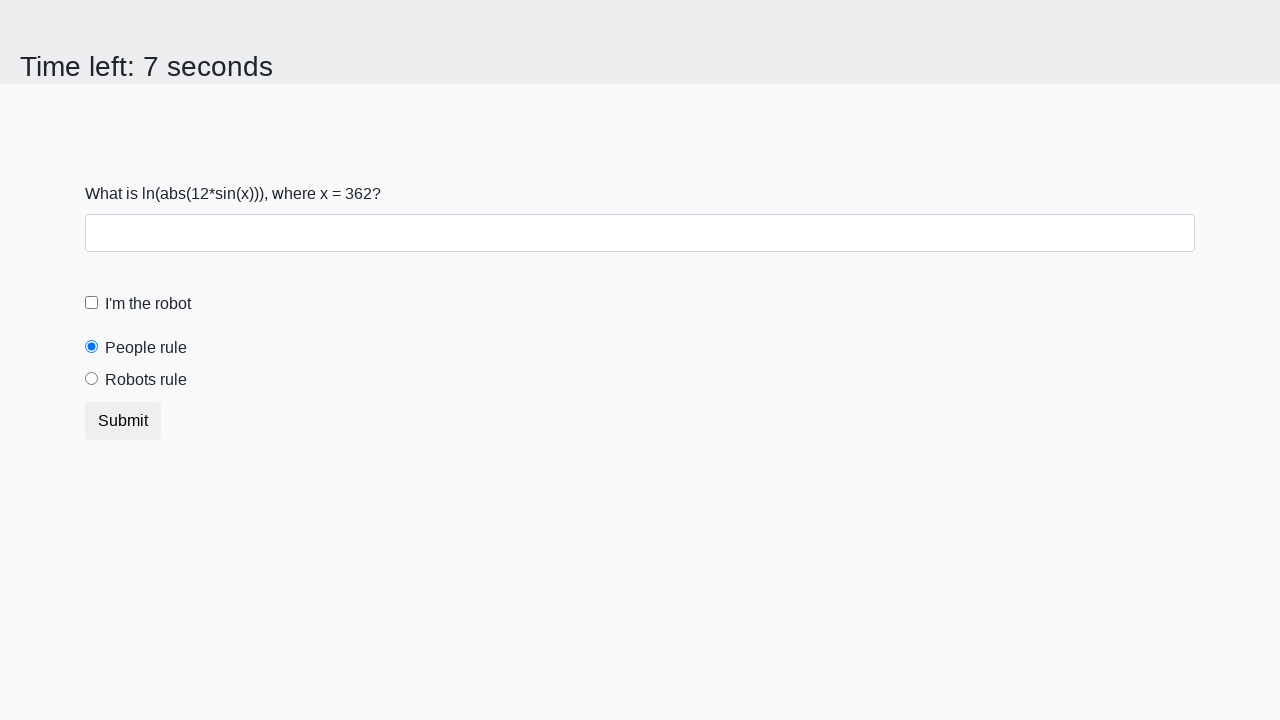